Tests the add/remove elements functionality by clicking Add Element button to create a Delete button, verifying its visibility, then clicking Delete to remove it

Starting URL: https://the-internet.herokuapp.com/add_remove_elements/

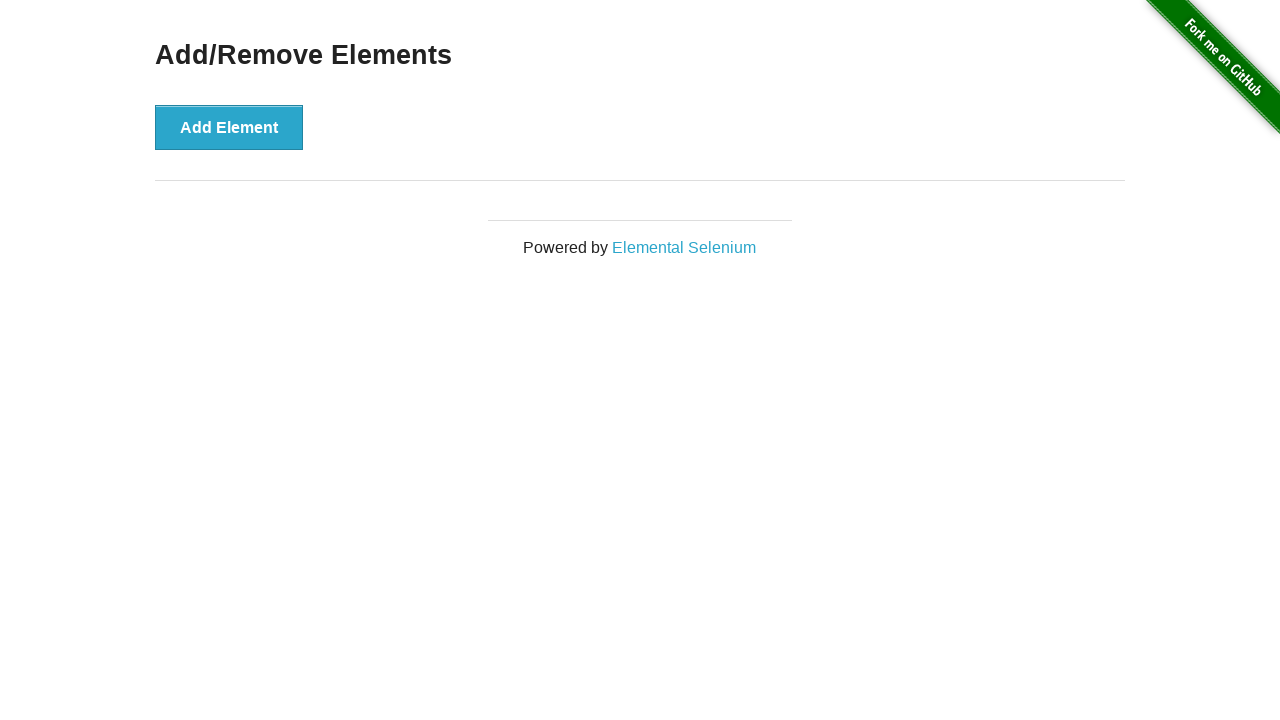

Clicked Add Element button to create a Delete button at (229, 127) on text='Add Element'
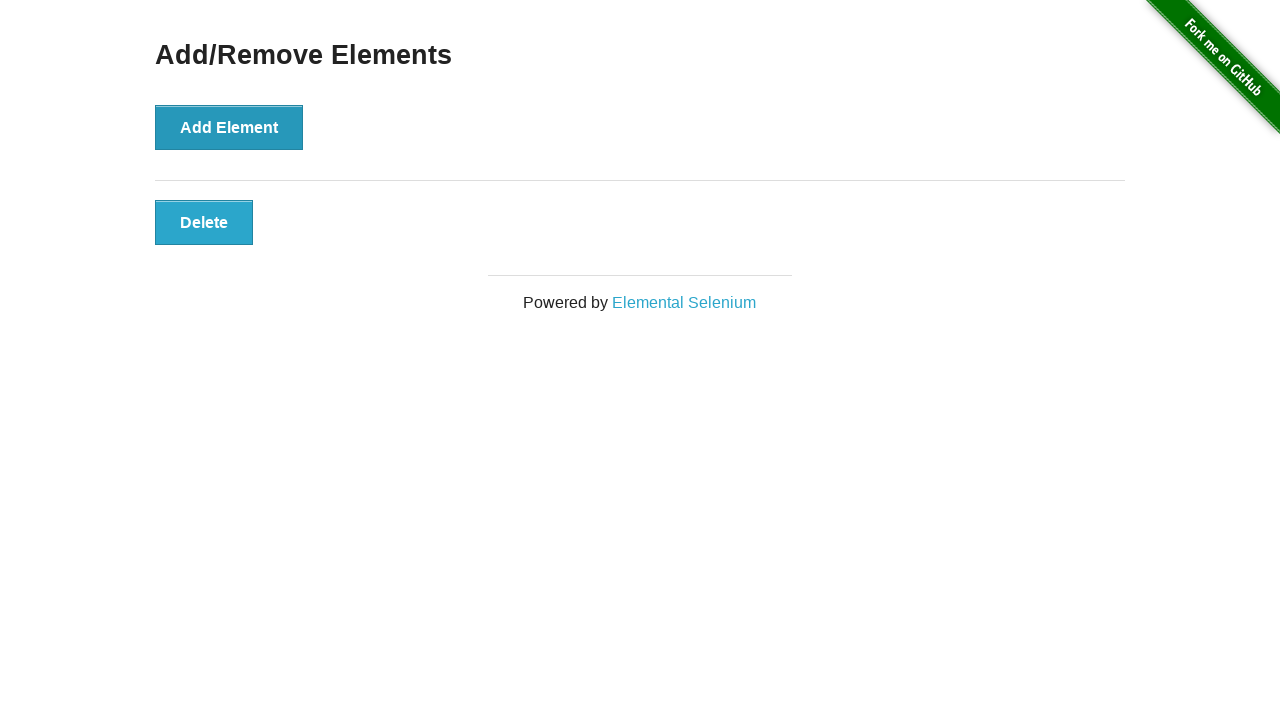

Located the Delete button element
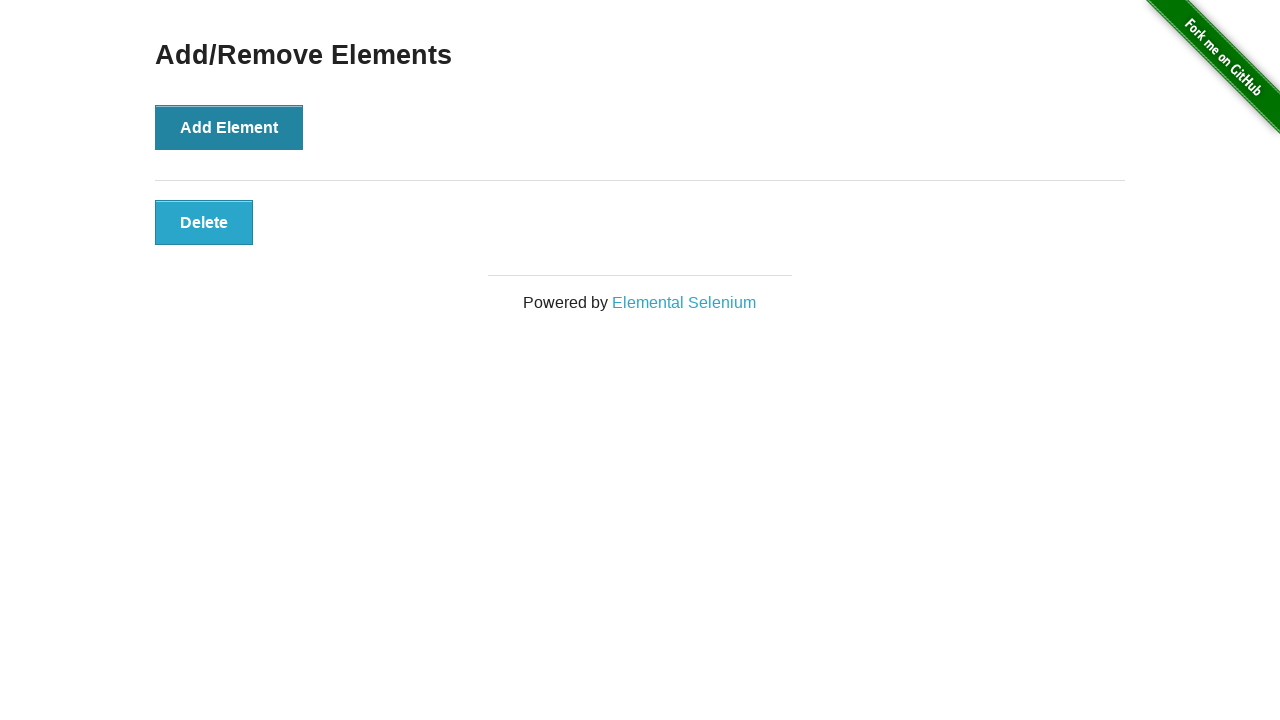

Verified Delete button is visible
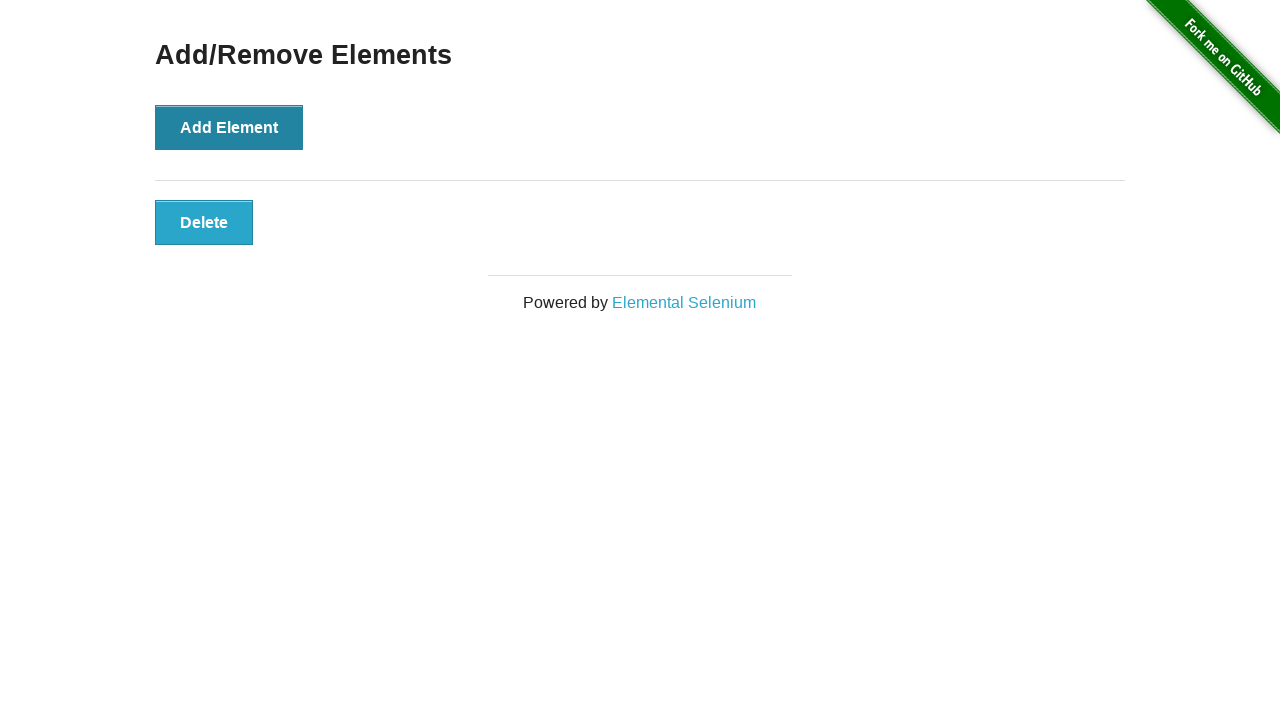

Clicked Delete button to remove the element at (204, 222) on text='Delete'
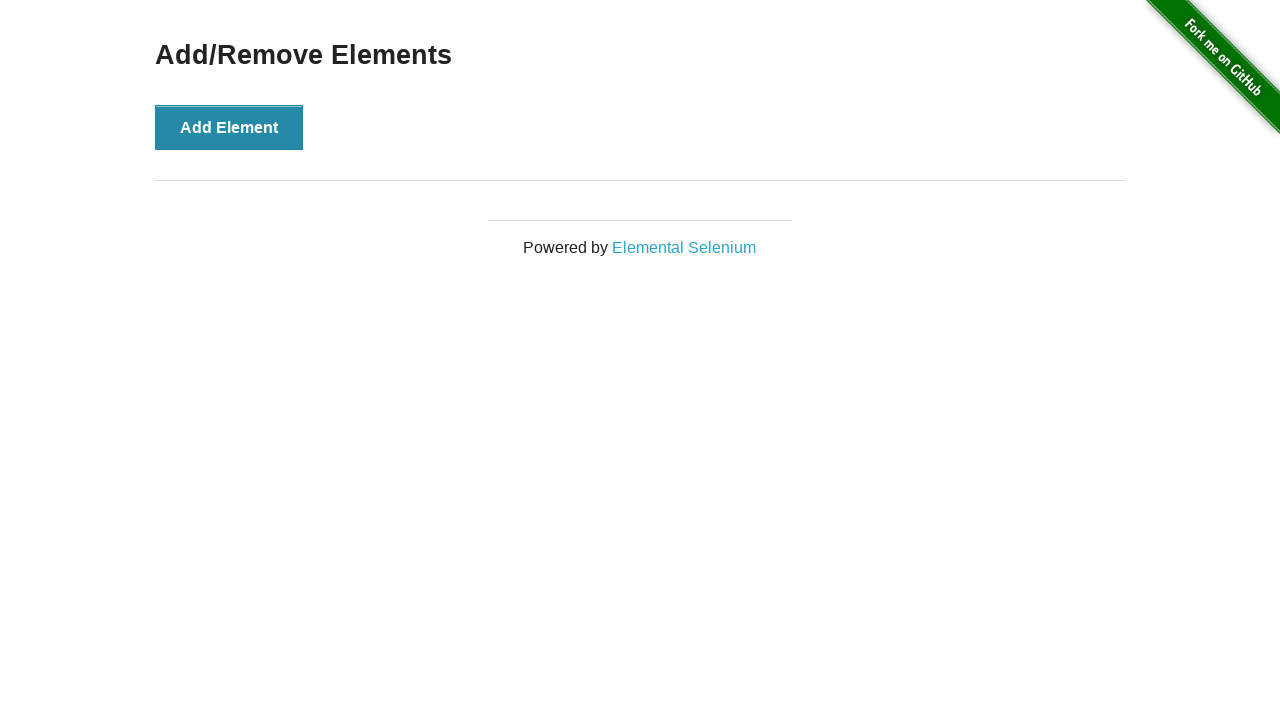

Located the Add/Remove Elements heading
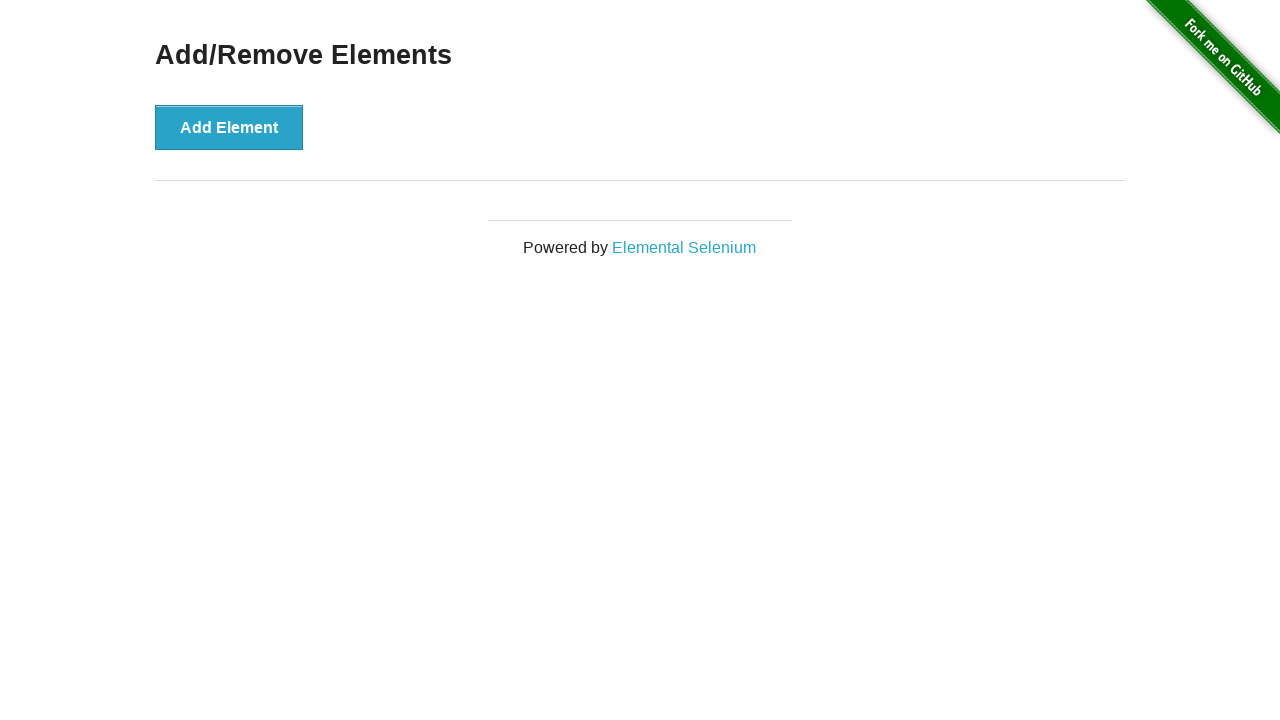

Verified Add/Remove Elements heading is still visible after deletion
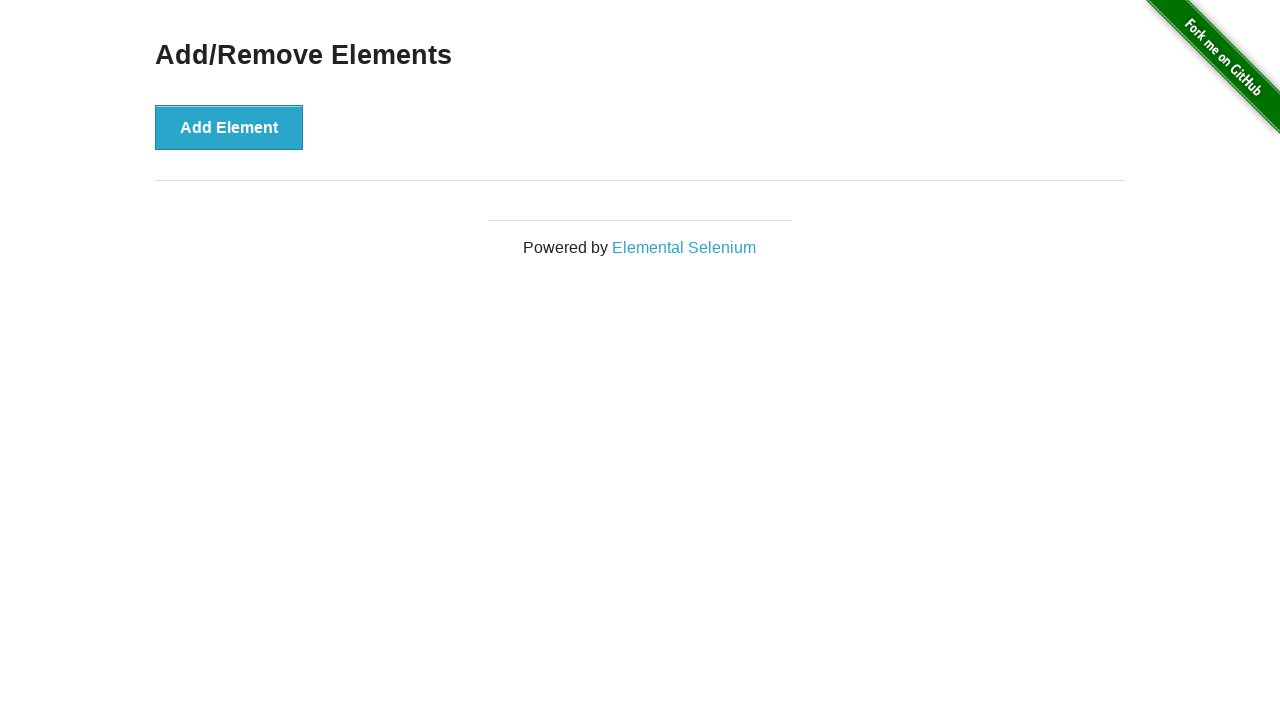

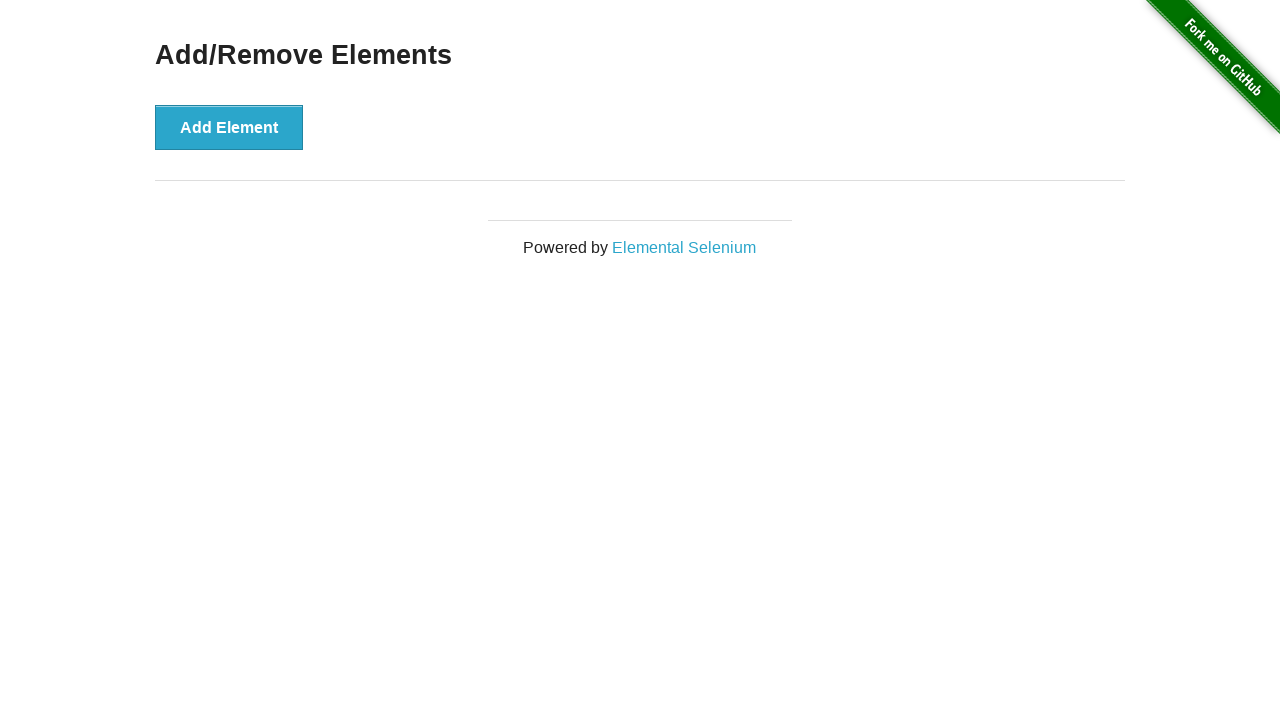